Tests right-click (context click) functionality on the Downloads navigation element on the Selenium website

Starting URL: https://www.selenium.dev/

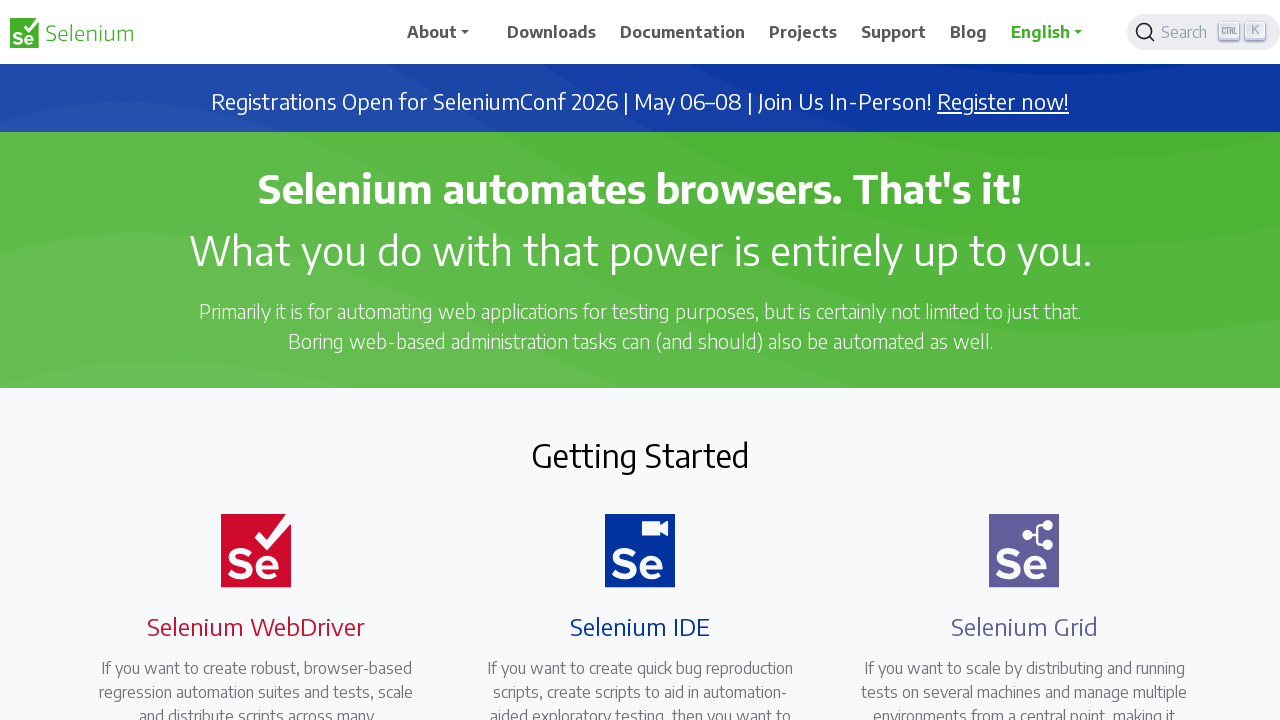

Downloads navigation element became visible
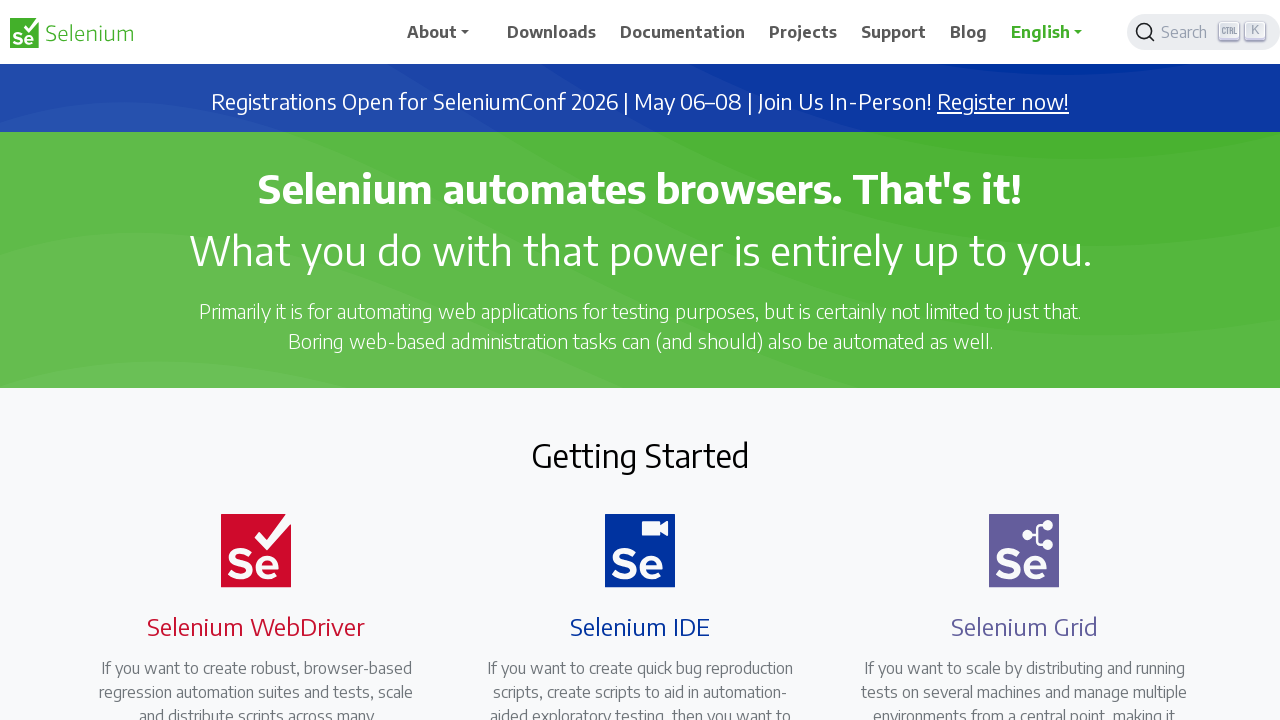

Right-clicked (context click) on Downloads navigation element at (552, 32) on xpath=//span[text()='Downloads']
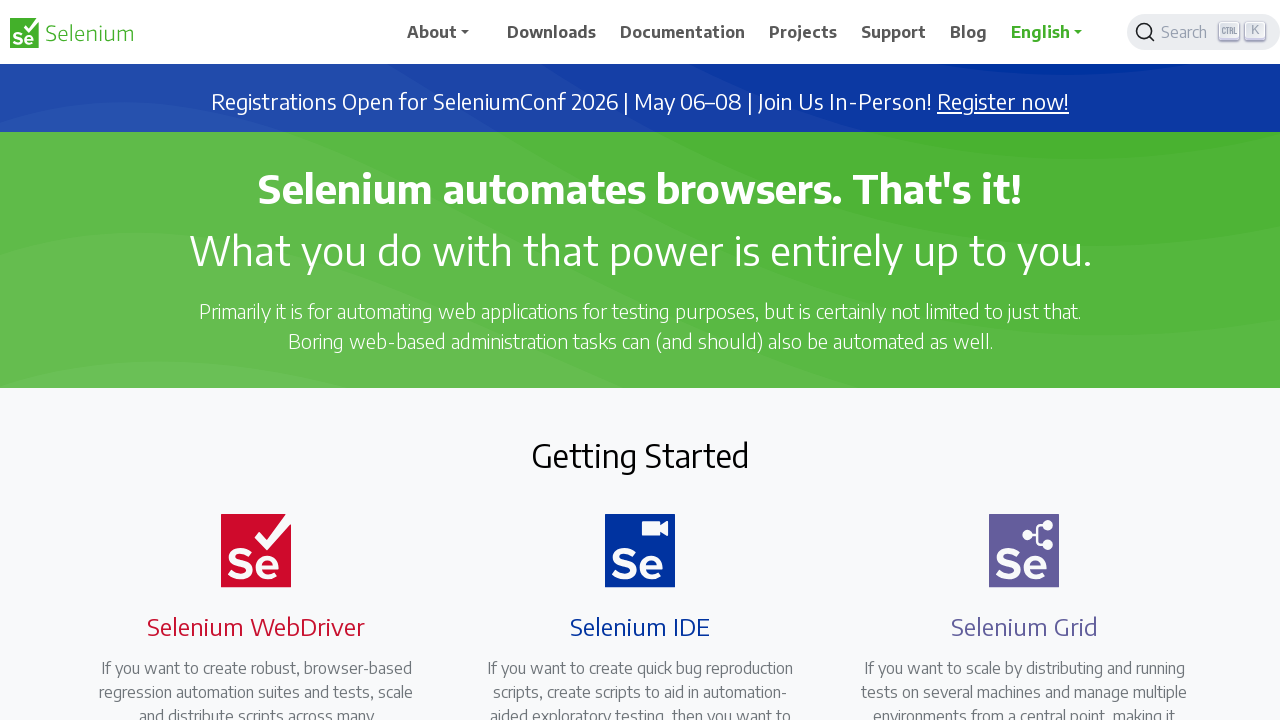

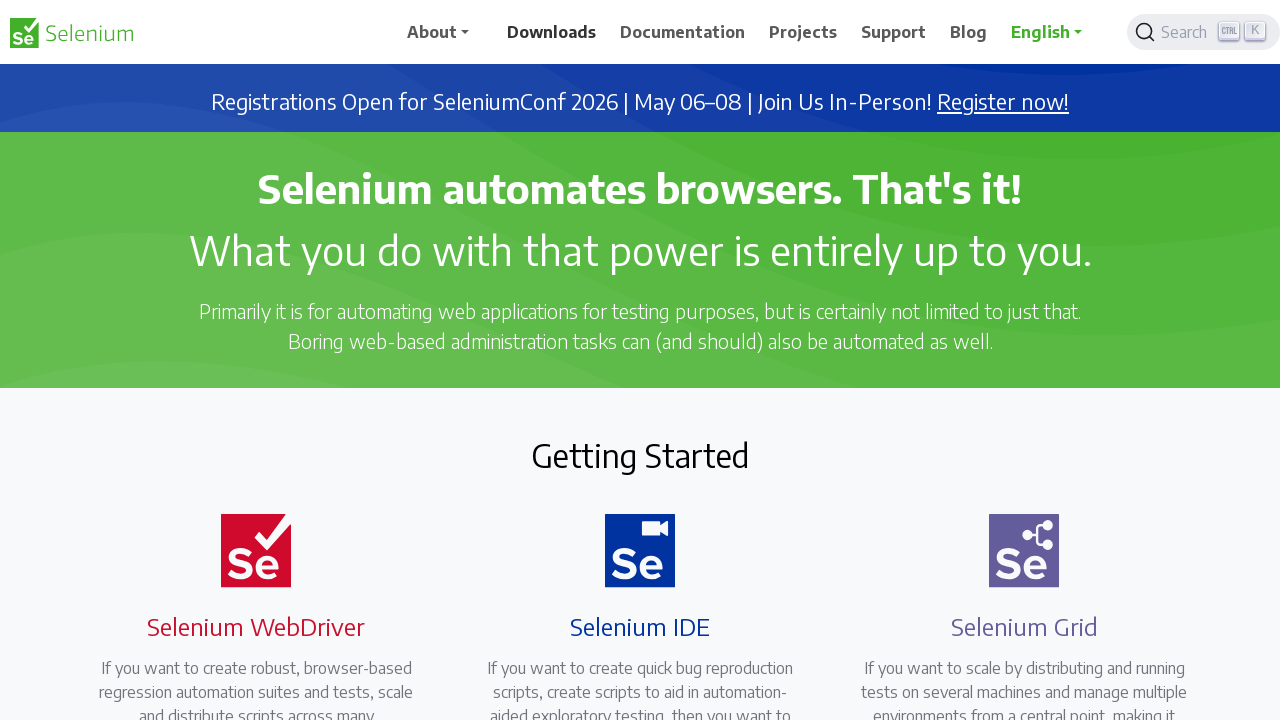